Tests drag and drop functionality by switching to an iframe and dragging a source element onto a target drop zone on the jQuery UI demo page.

Starting URL: http://jqueryui.com/droppable/

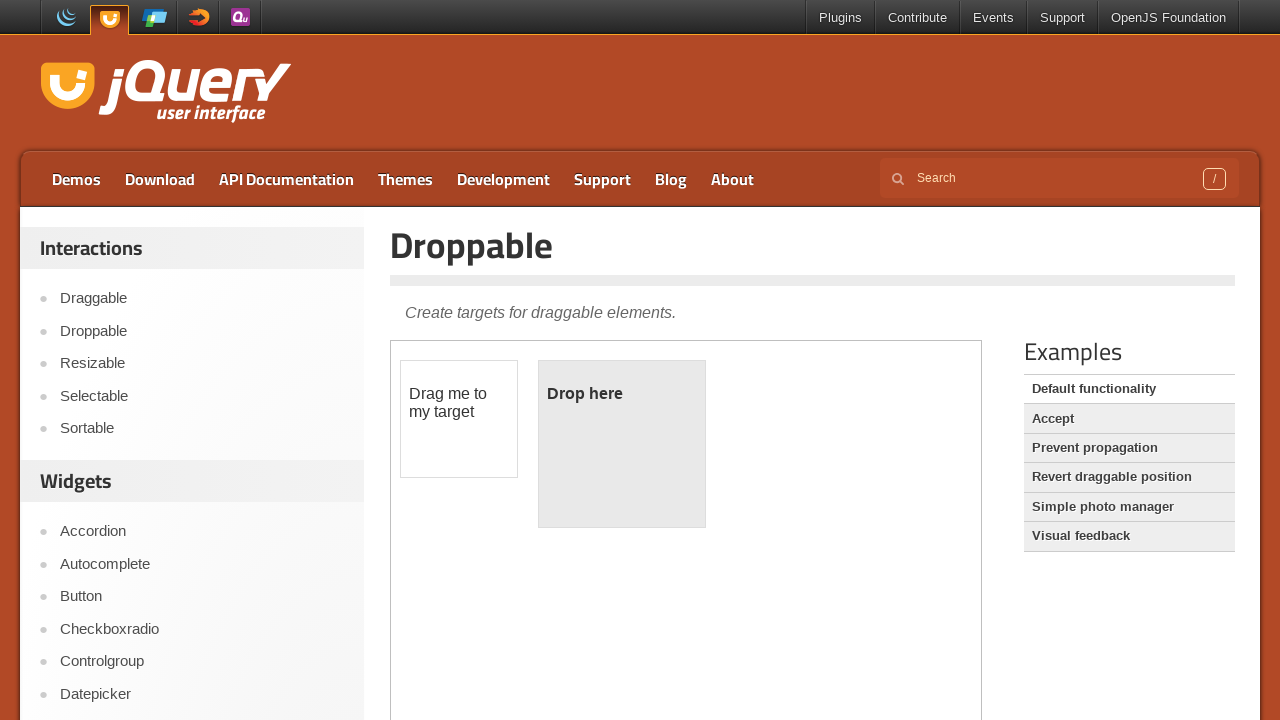

Located demo iframe on jQuery UI droppable page
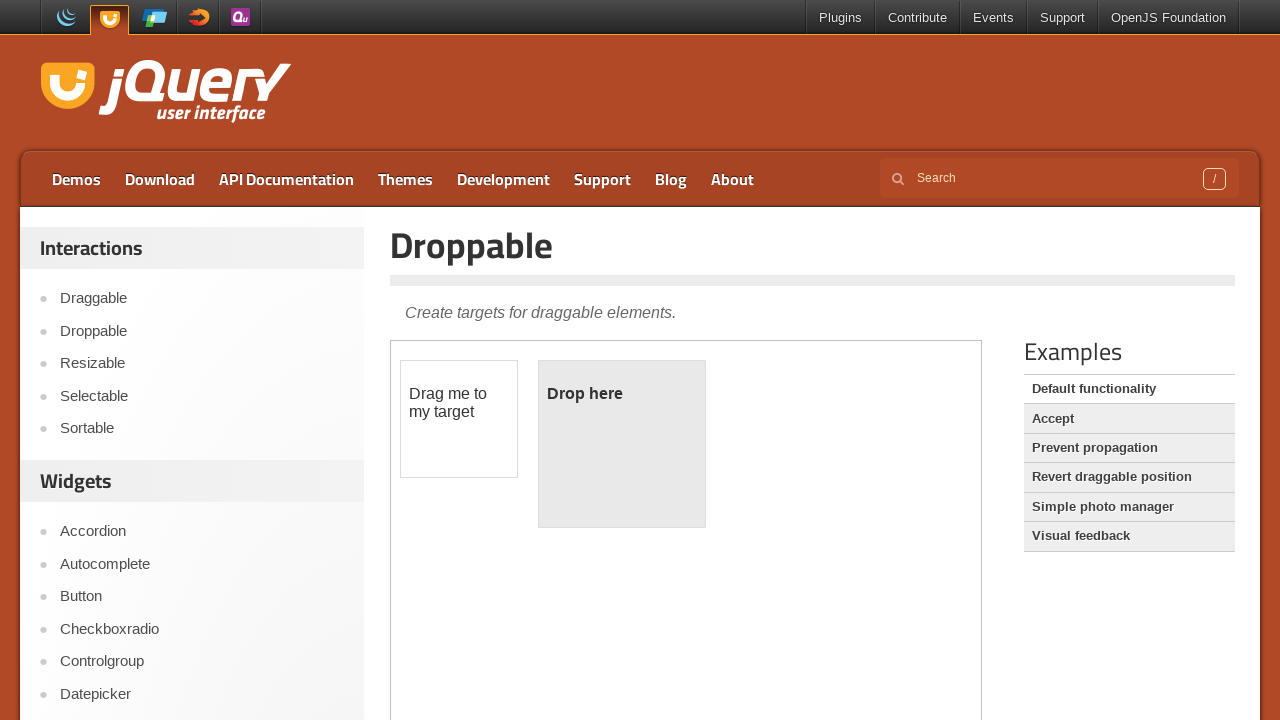

Draggable source element is visible in iframe
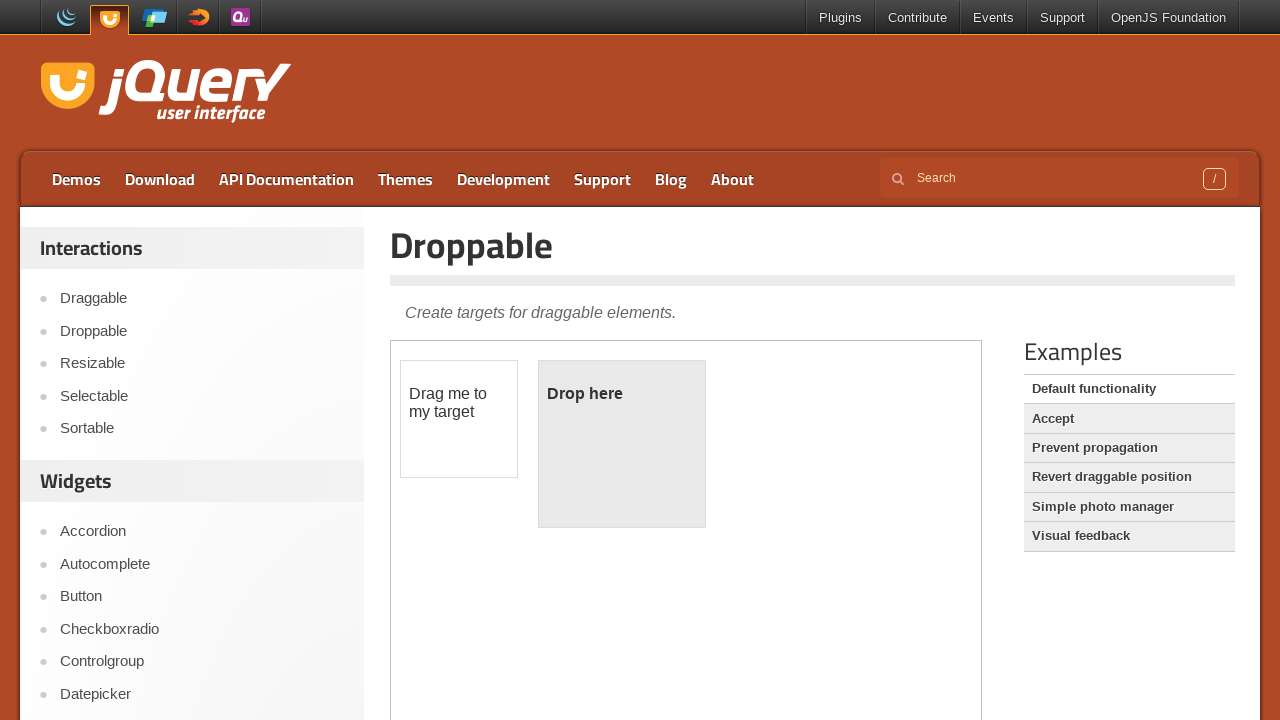

Located draggable source element
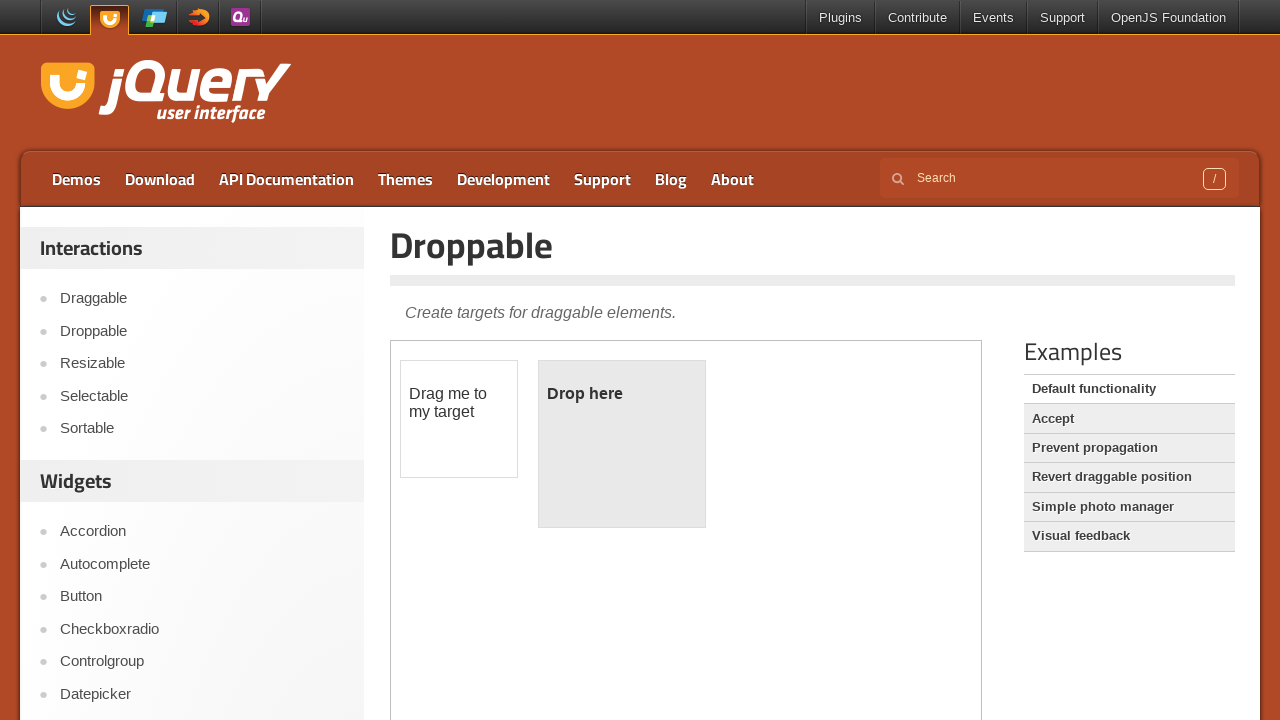

Located droppable target element
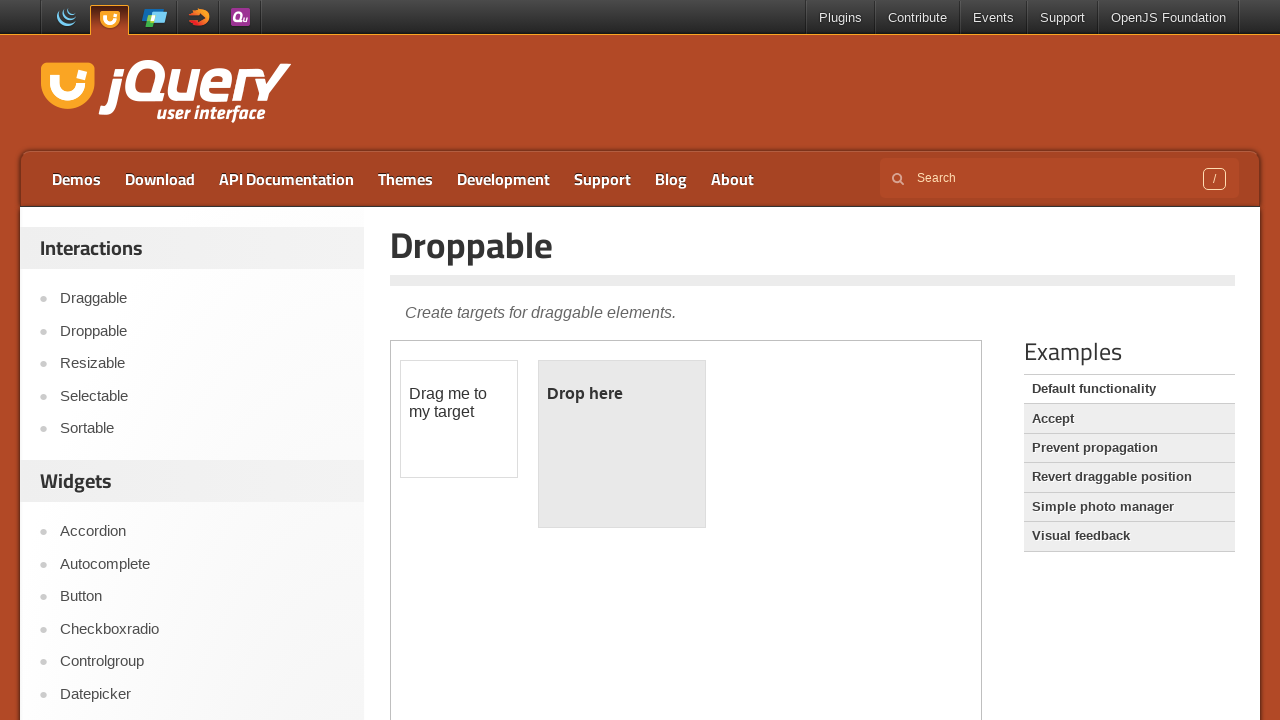

Dragged source element onto target drop zone at (622, 444)
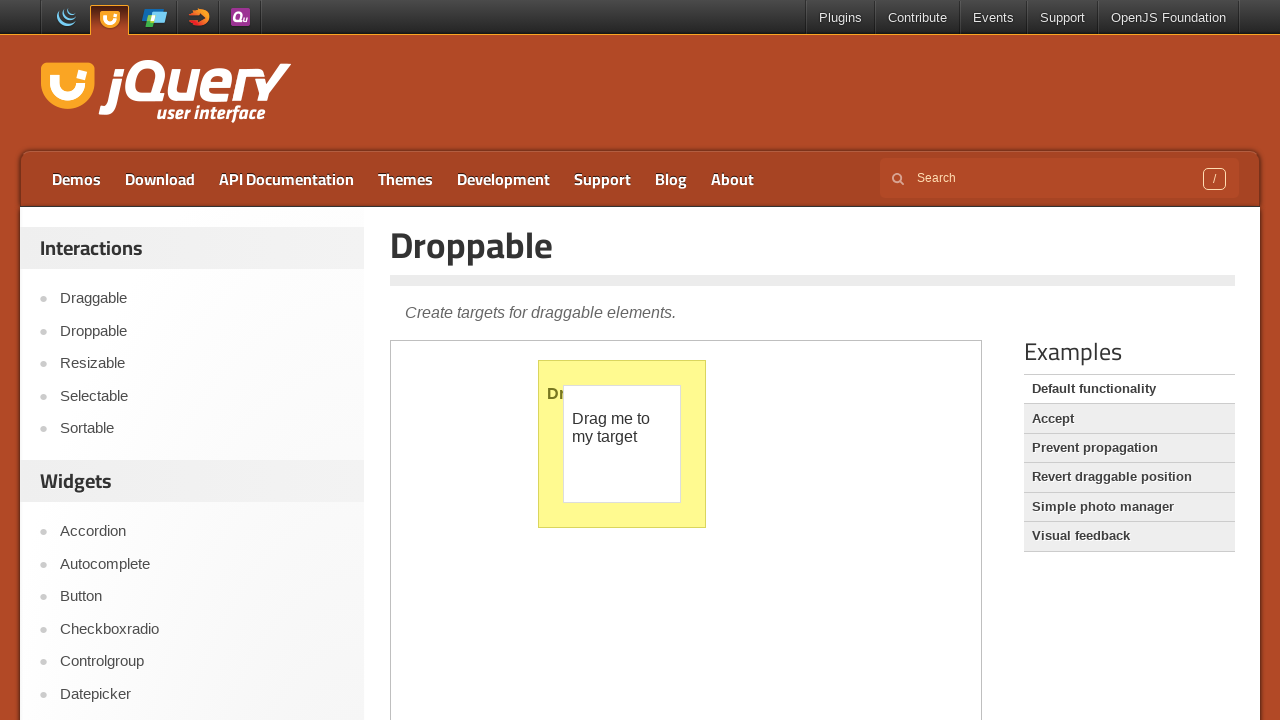

Verified drop was successful - target element text changed to 'Dropped!'
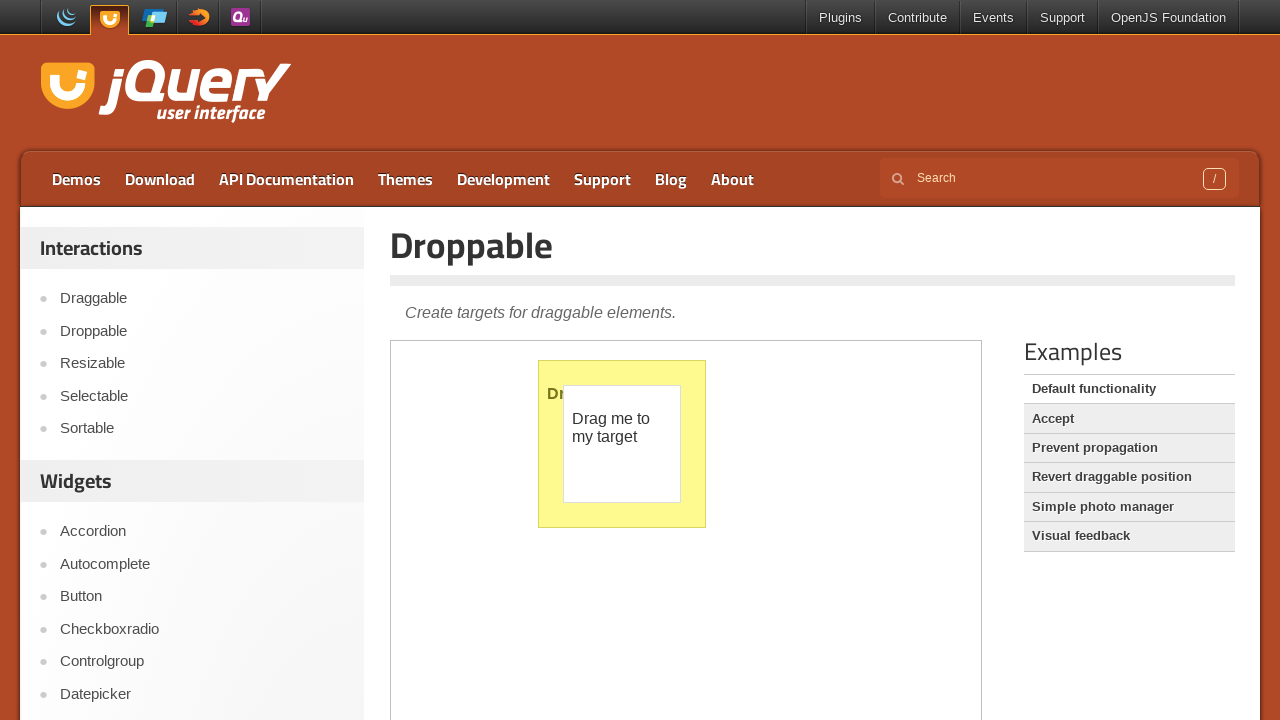

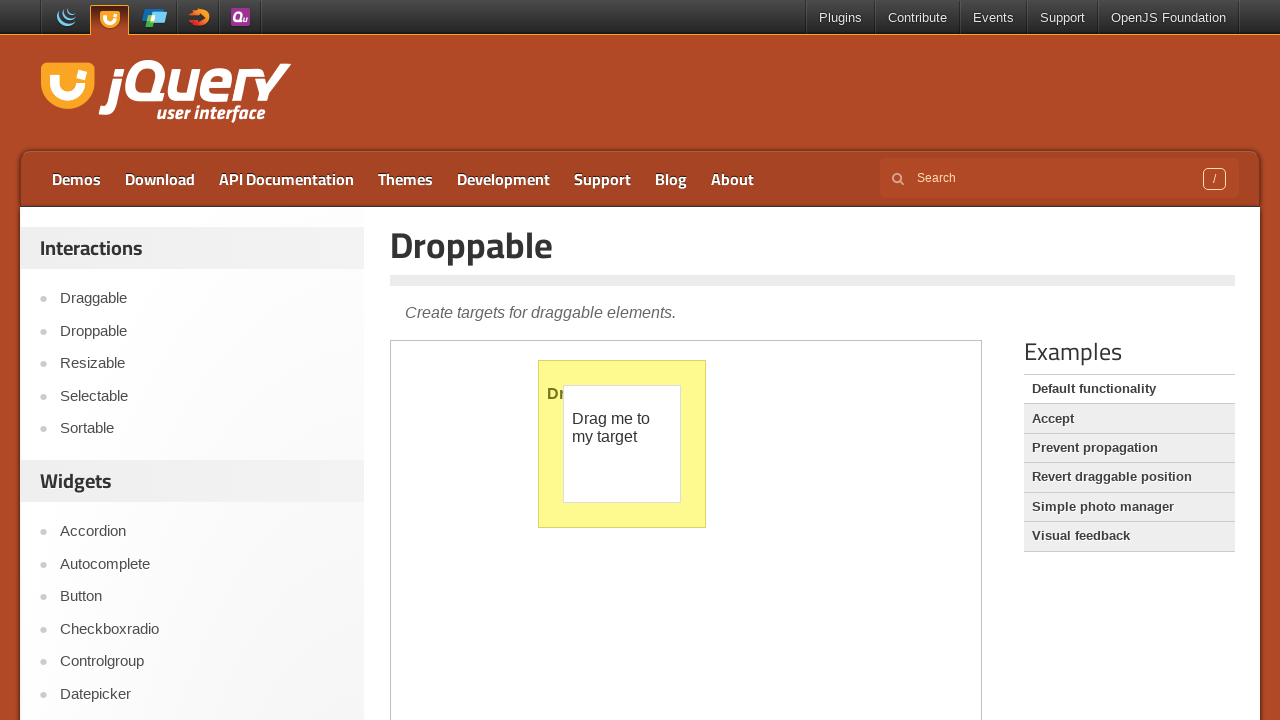